Tests accepting a JavaScript alert by clicking a button that triggers an alert, accepting it, and verifying the result message shows success.

Starting URL: https://testcenter.techproeducation.com/index.php?page=javascript-alerts

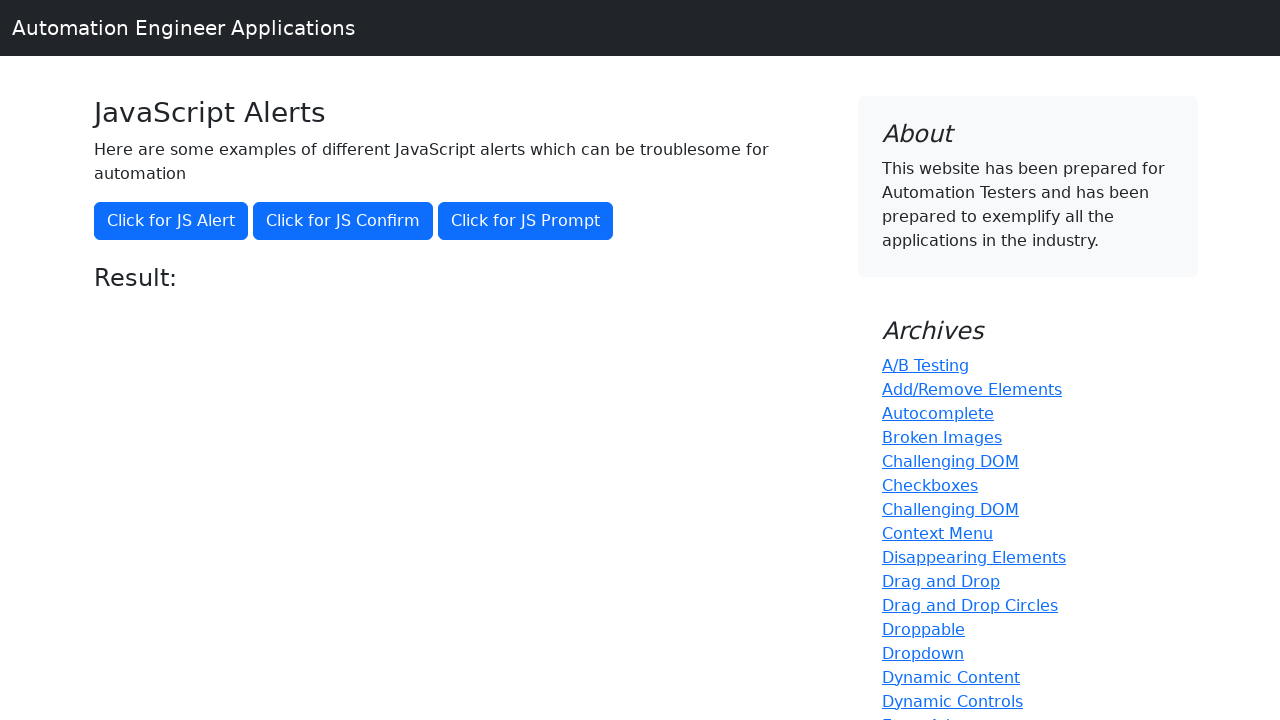

Clicked button to trigger JavaScript alert at (171, 221) on xpath=//*[text()='Click for JS Alert']
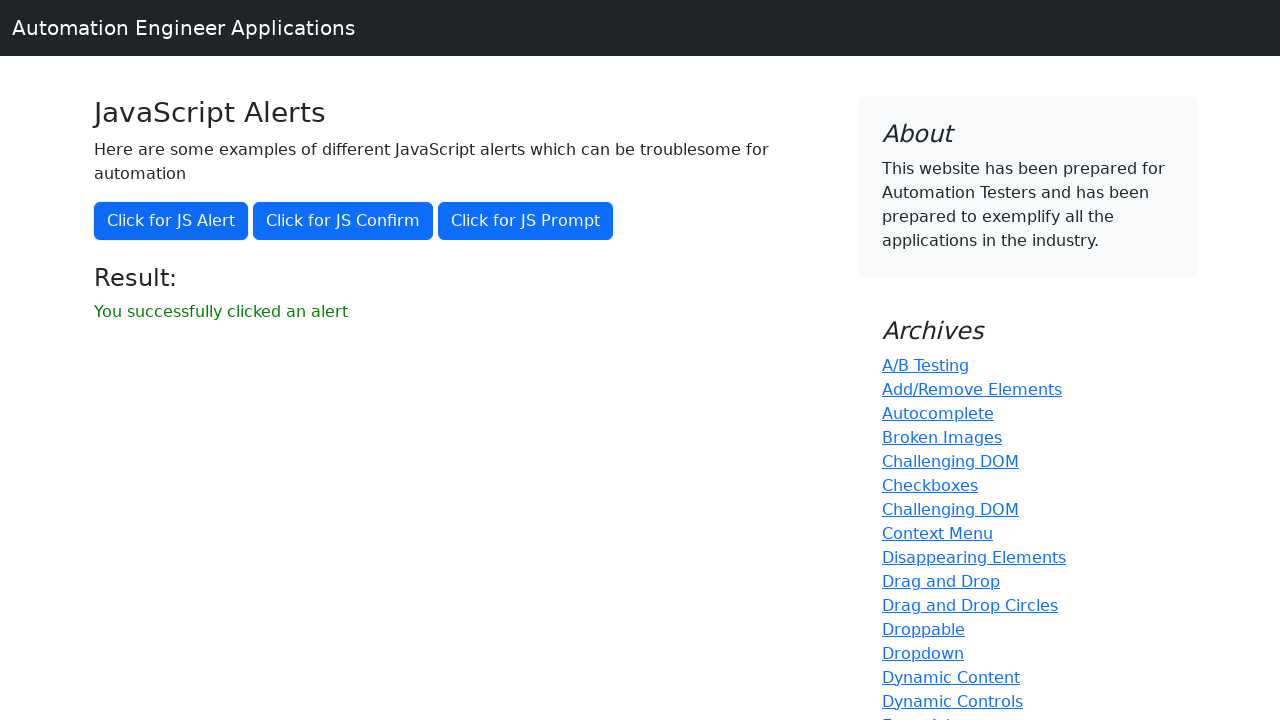

Set up dialog handler to accept alert
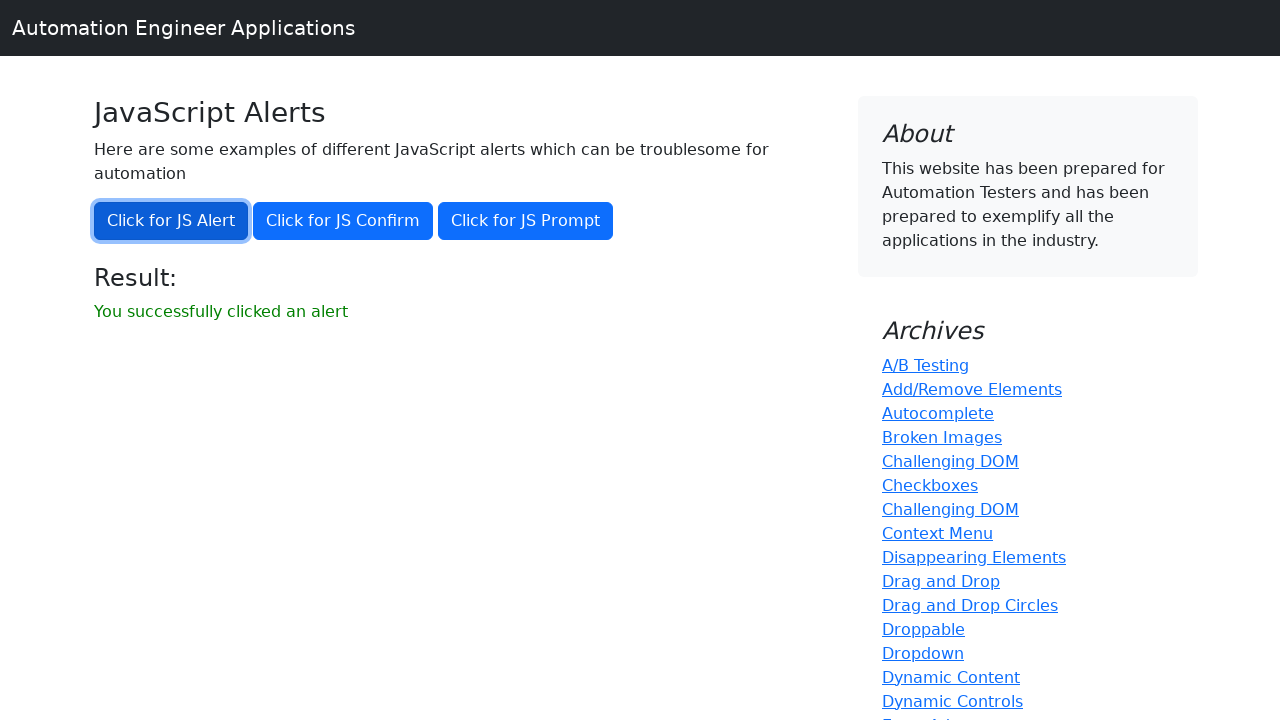

Waited for result message element to appear
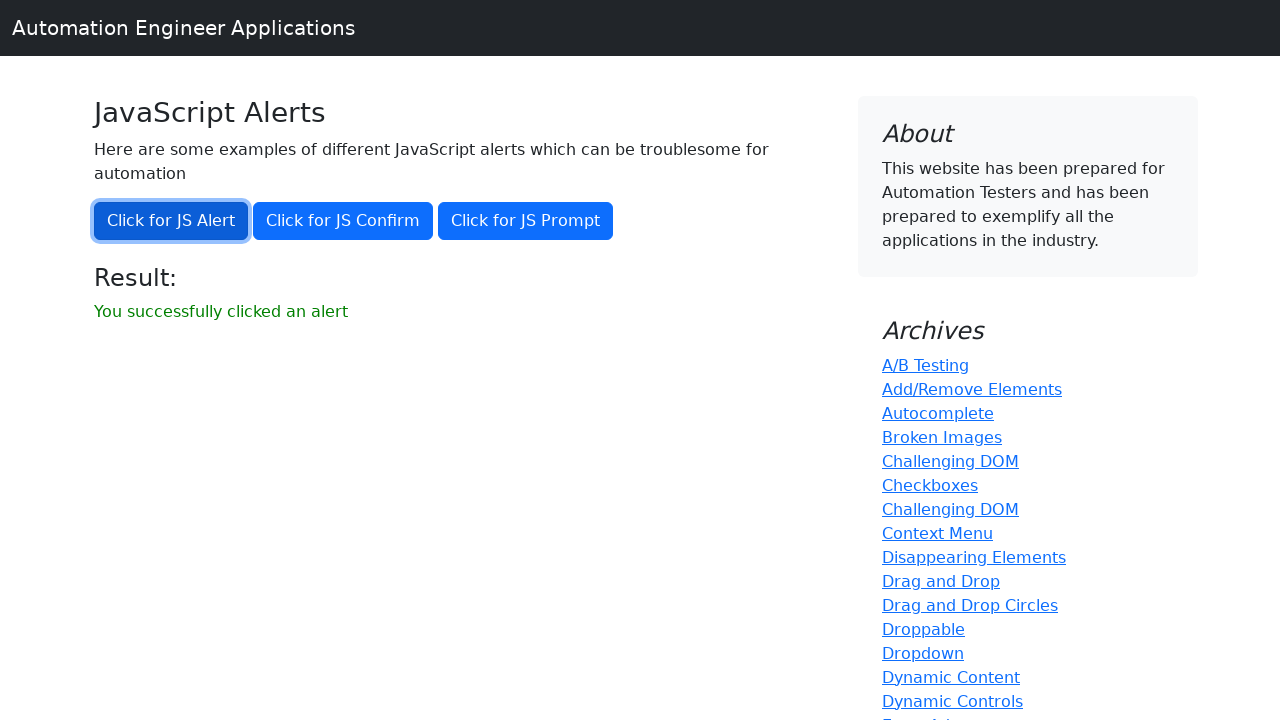

Retrieved result message text
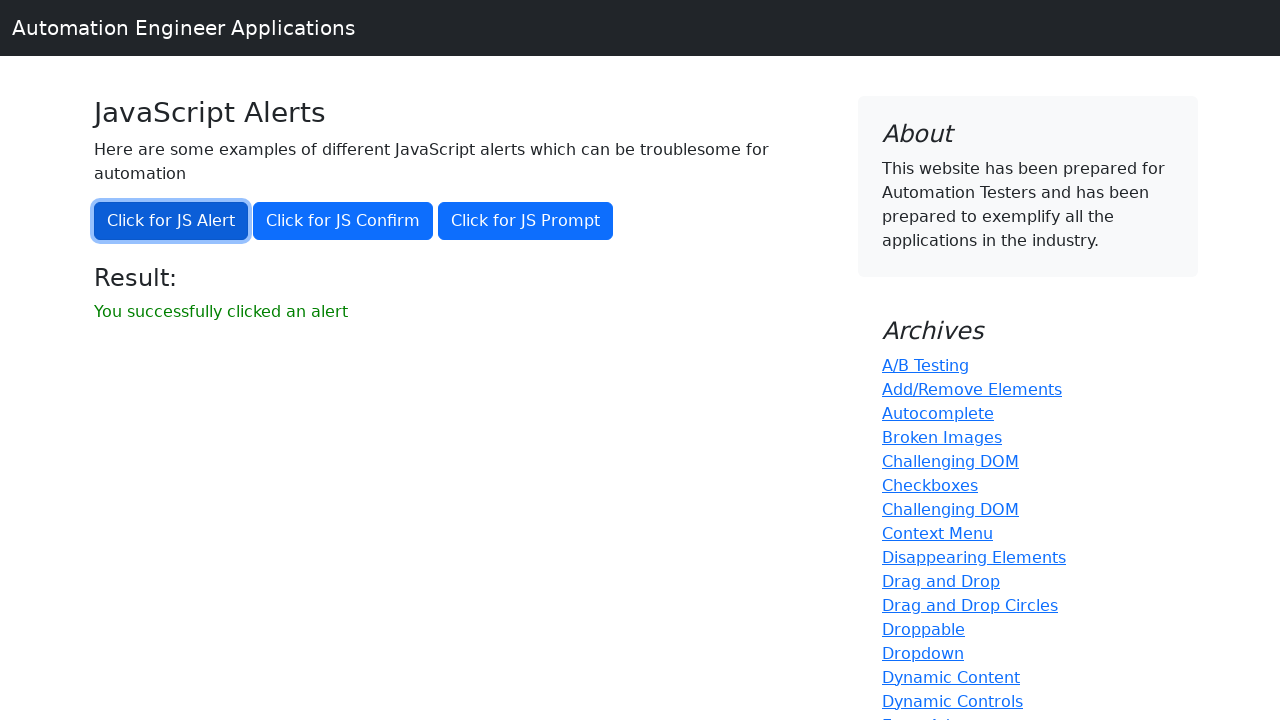

Verified result message shows success
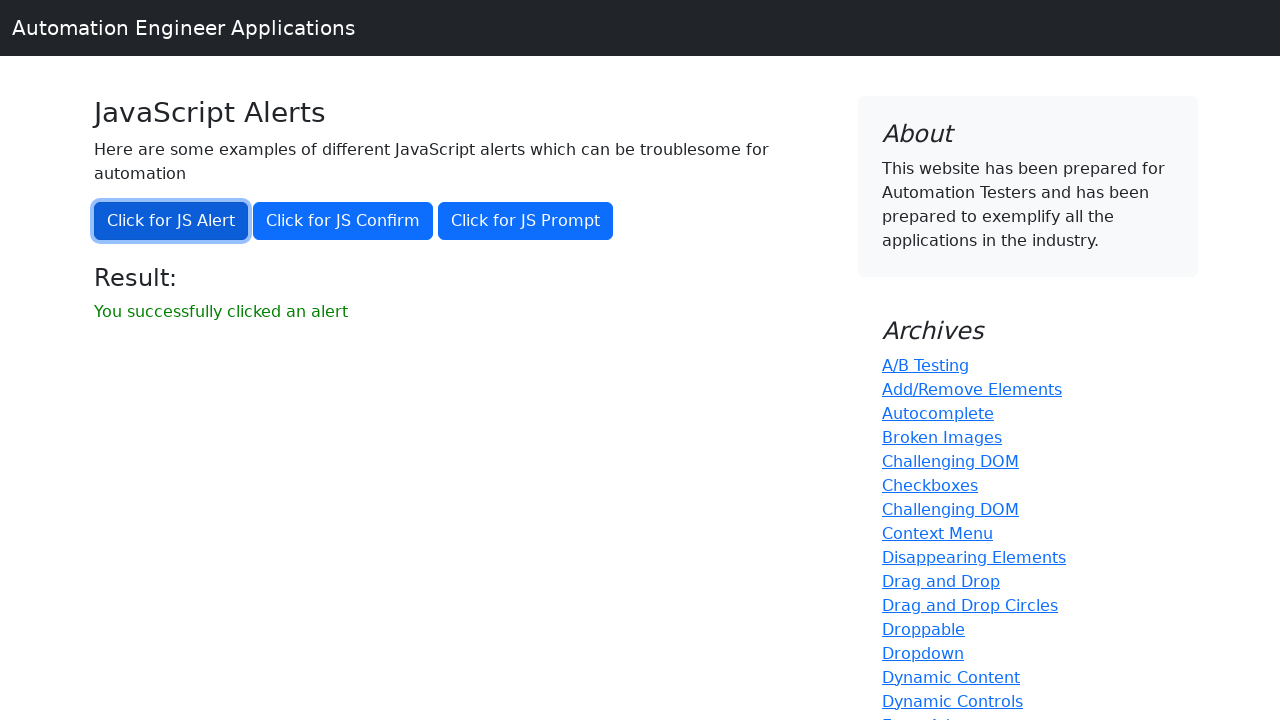

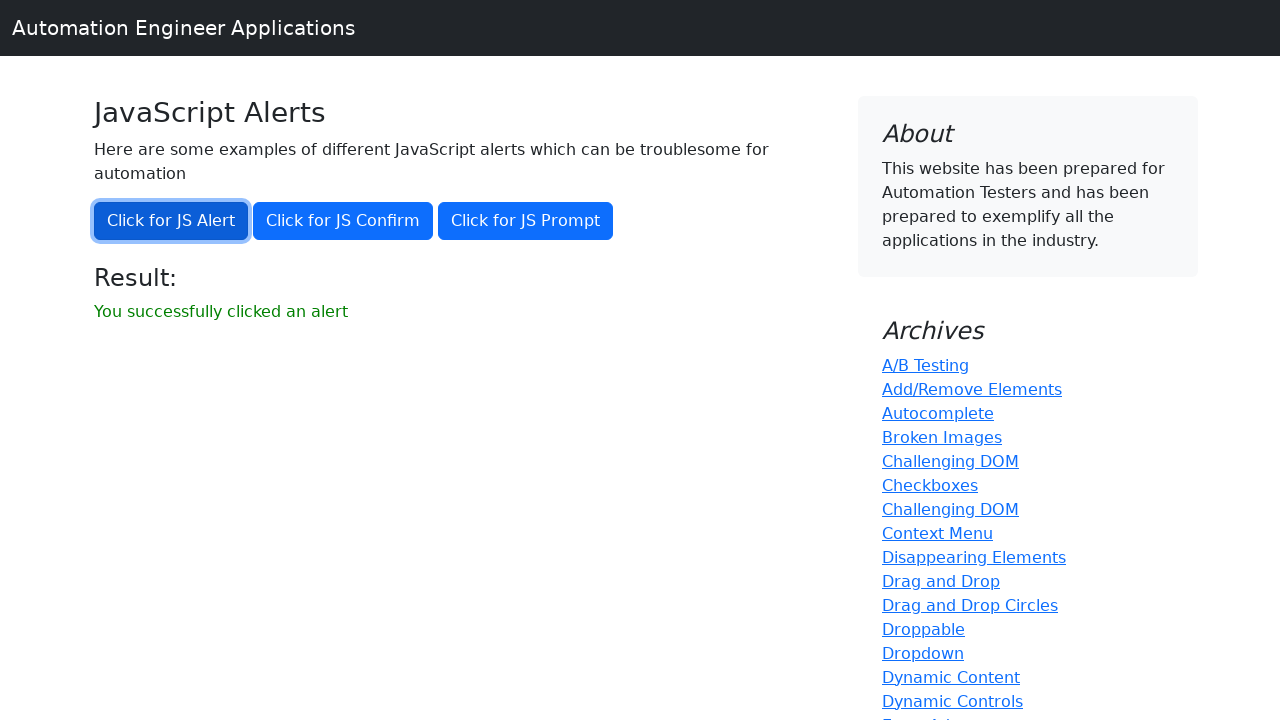